Tests key press functionality by sending the ESCAPE key to an input field and verifying the result

Starting URL: https://the-internet.herokuapp.com/key_presses

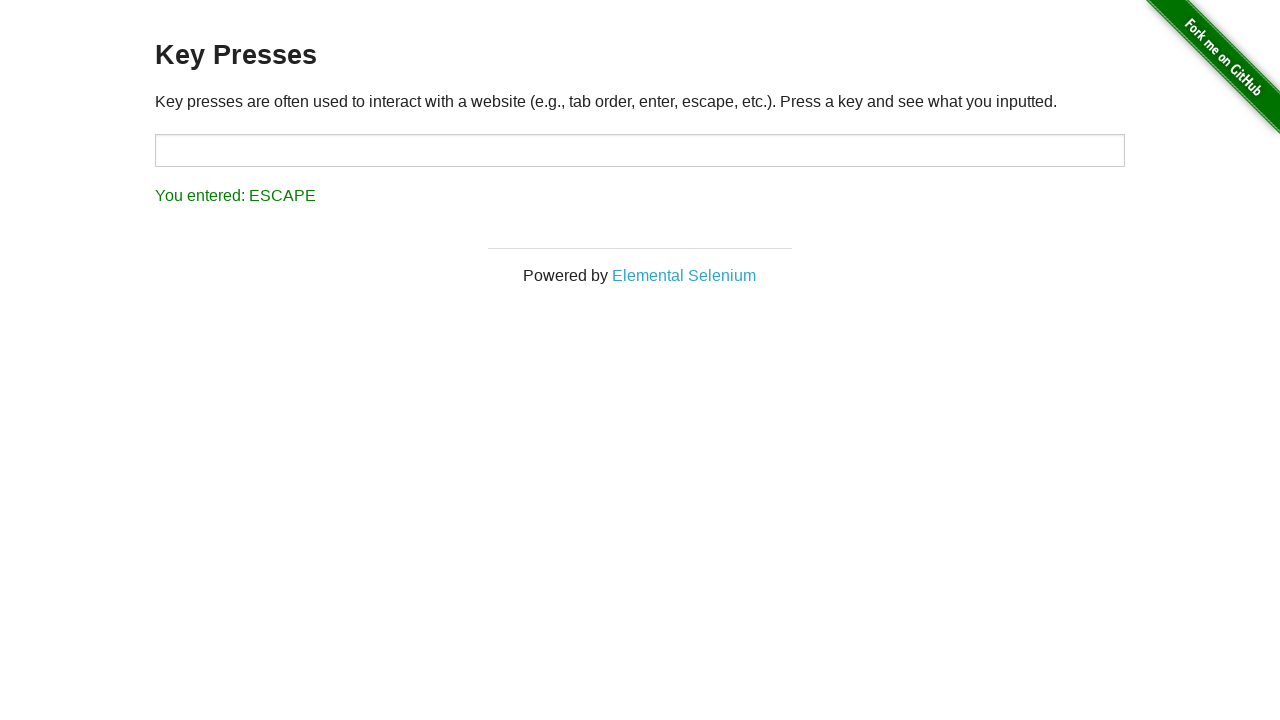

Pressed ESCAPE key in target input field on #target
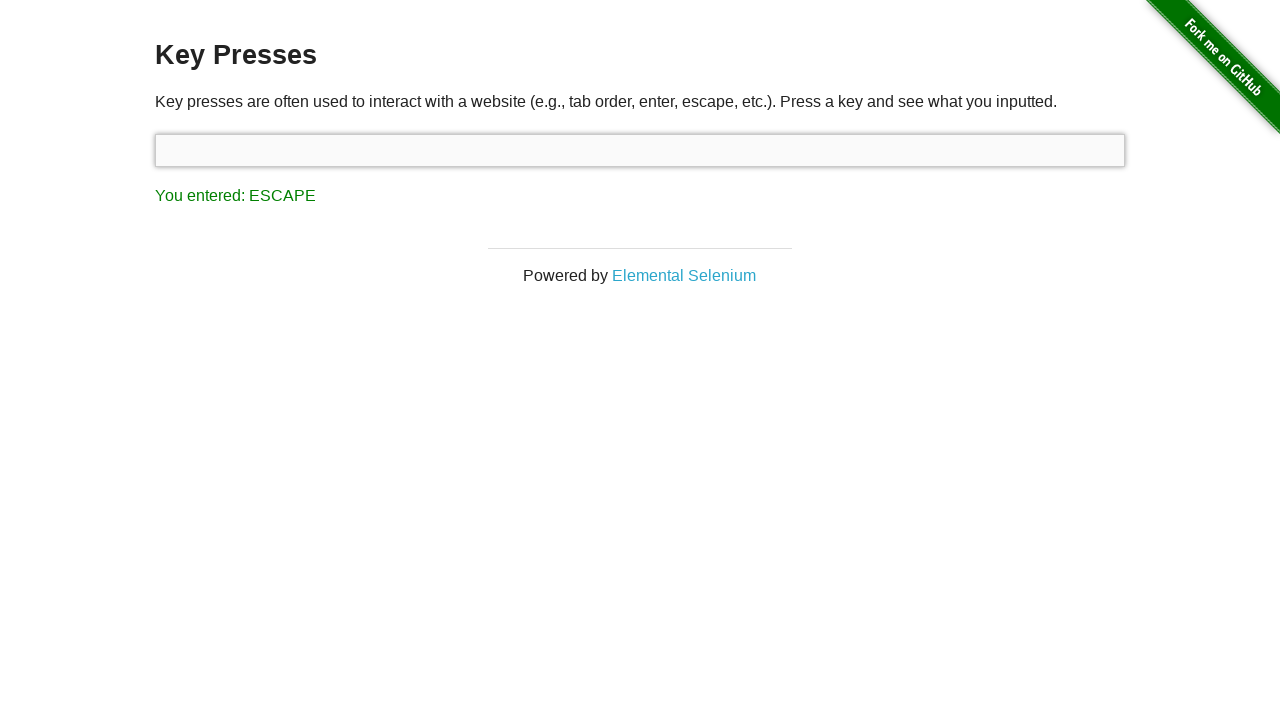

Result message appeared after ESCAPE key press
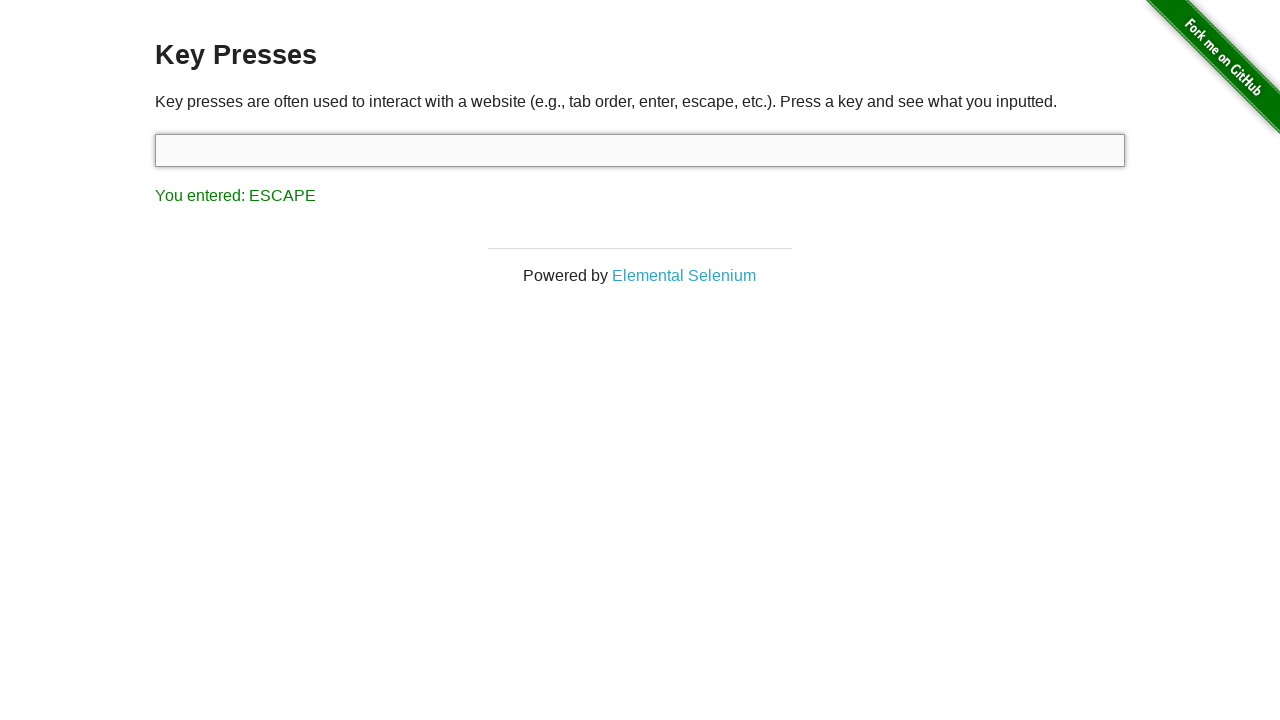

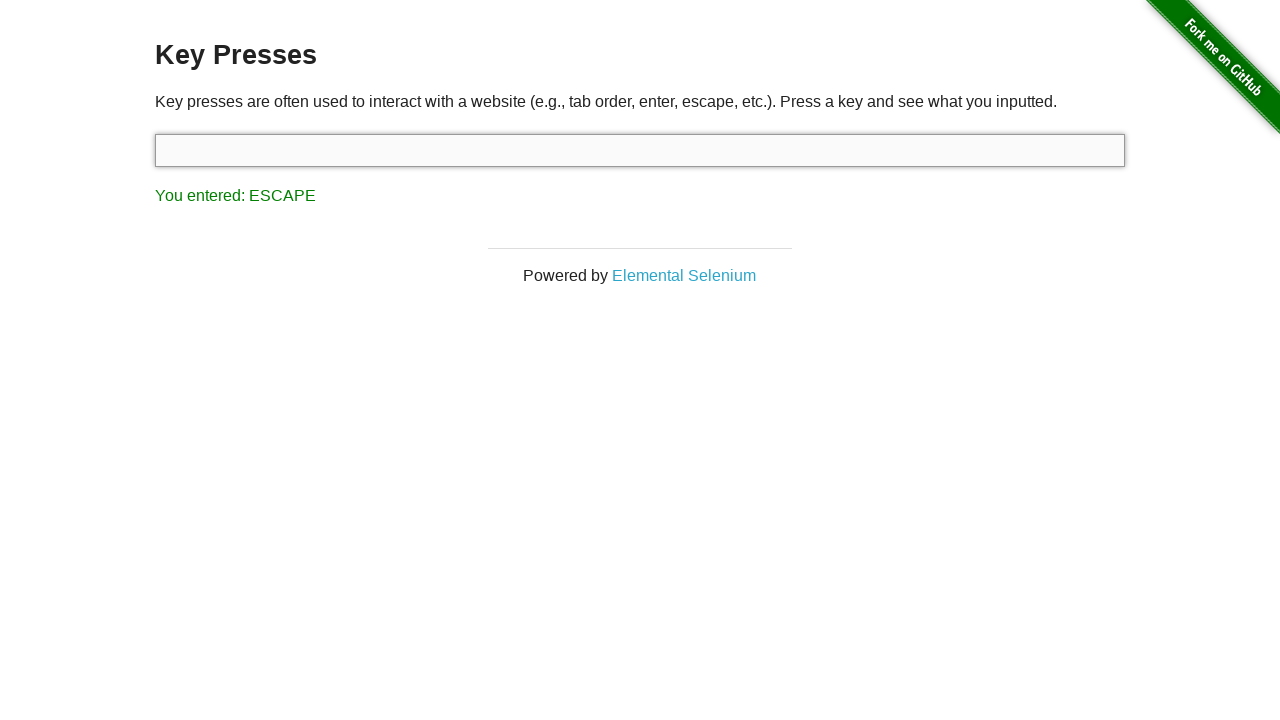